Tests selecting an option from a dropdown list by choosing "doc 1" from the dropdown with id "drop1"

Starting URL: https://omayo.blogspot.com/

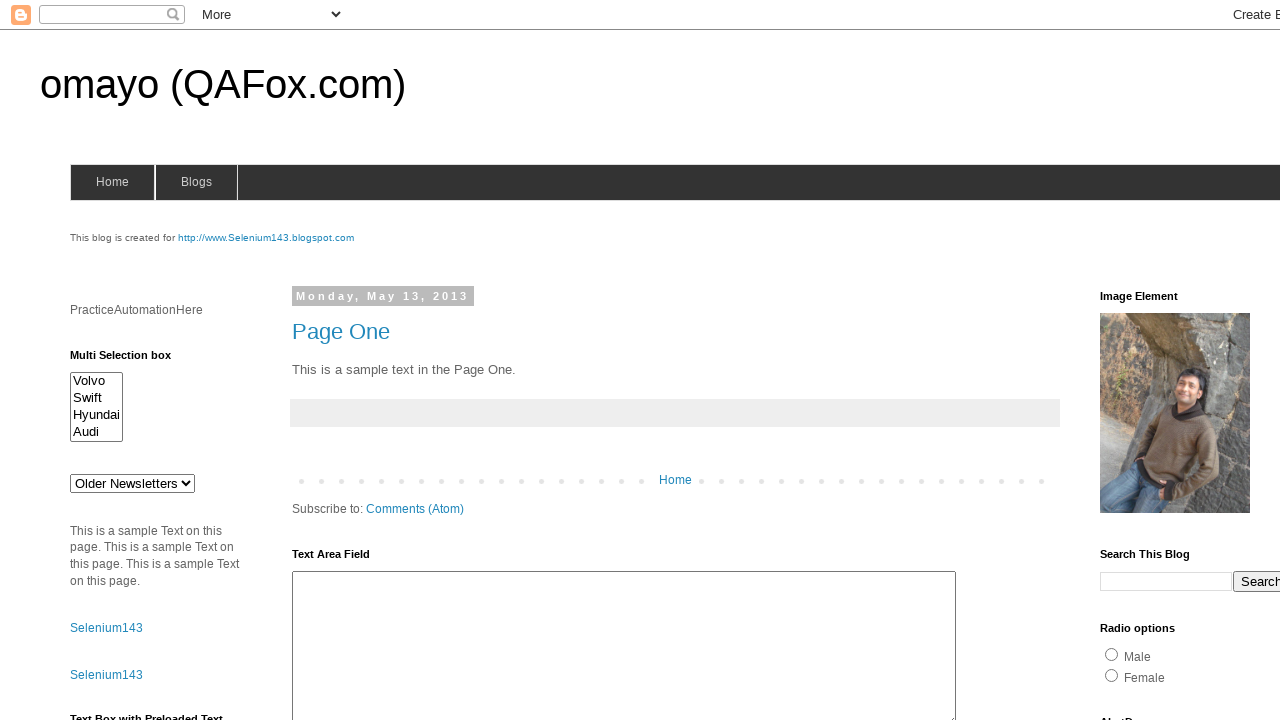

Waited for dropdown with id 'drop1' to be visible
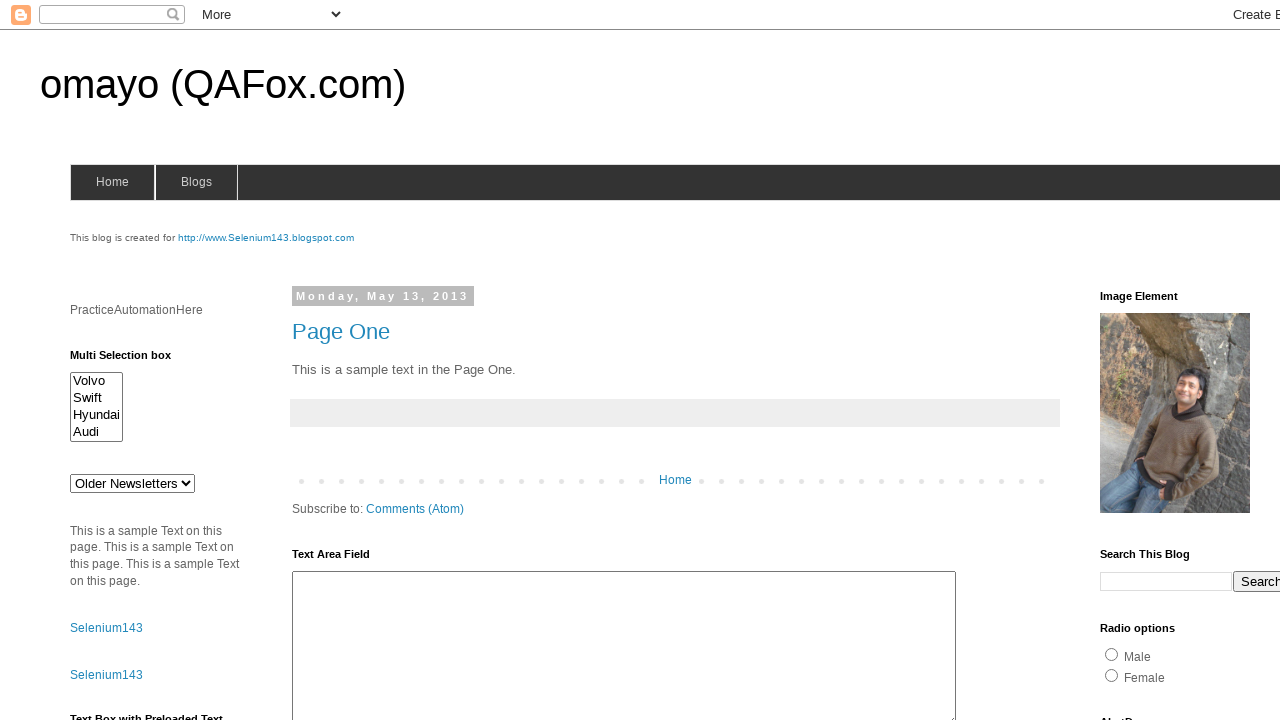

Selected 'doc 1' option from dropdown with id 'drop1' on #drop1
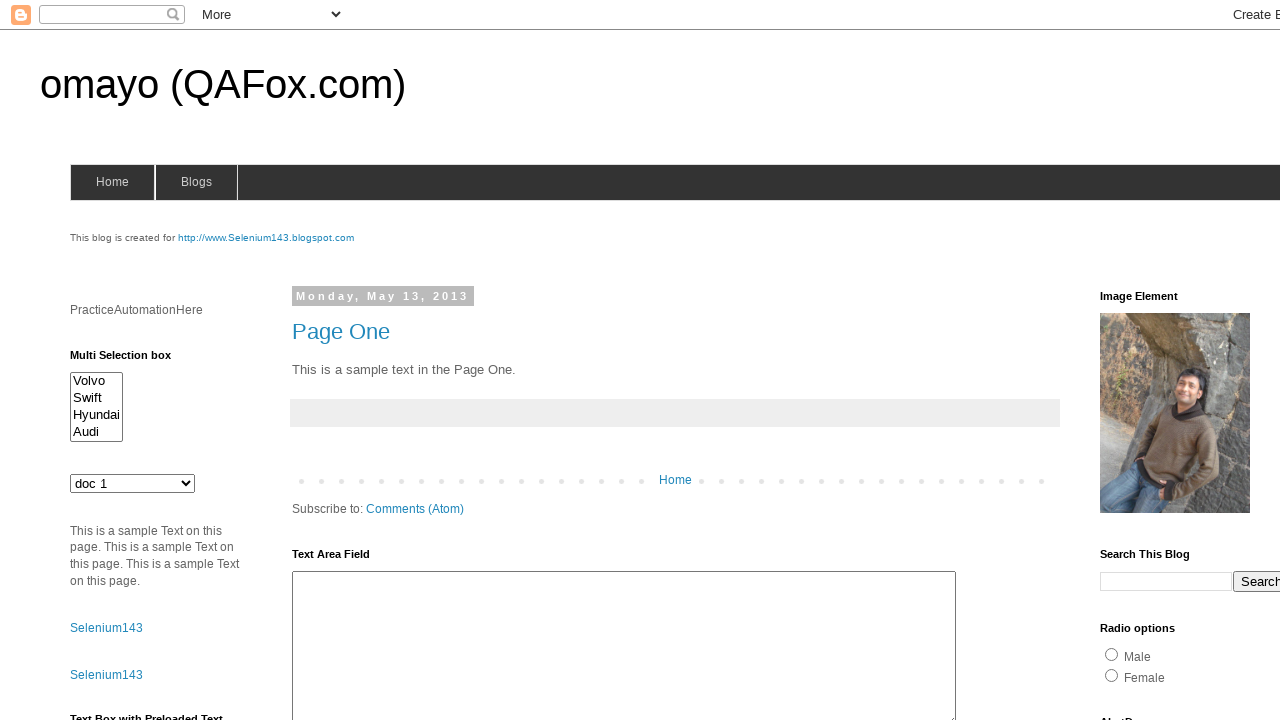

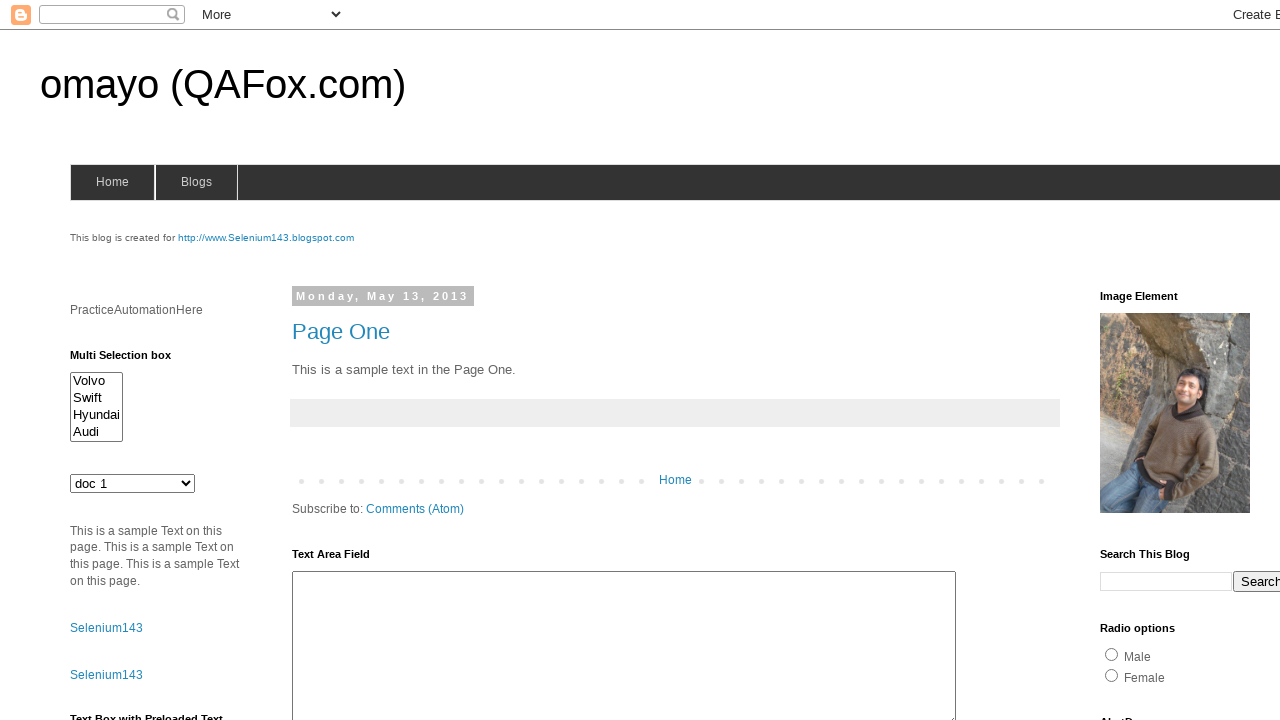